Navigates to the Syntax Projects homepage and clicks the "Start Practicing" button to begin practicing exercises.

Starting URL: http://syntaxprojects.com/index.php

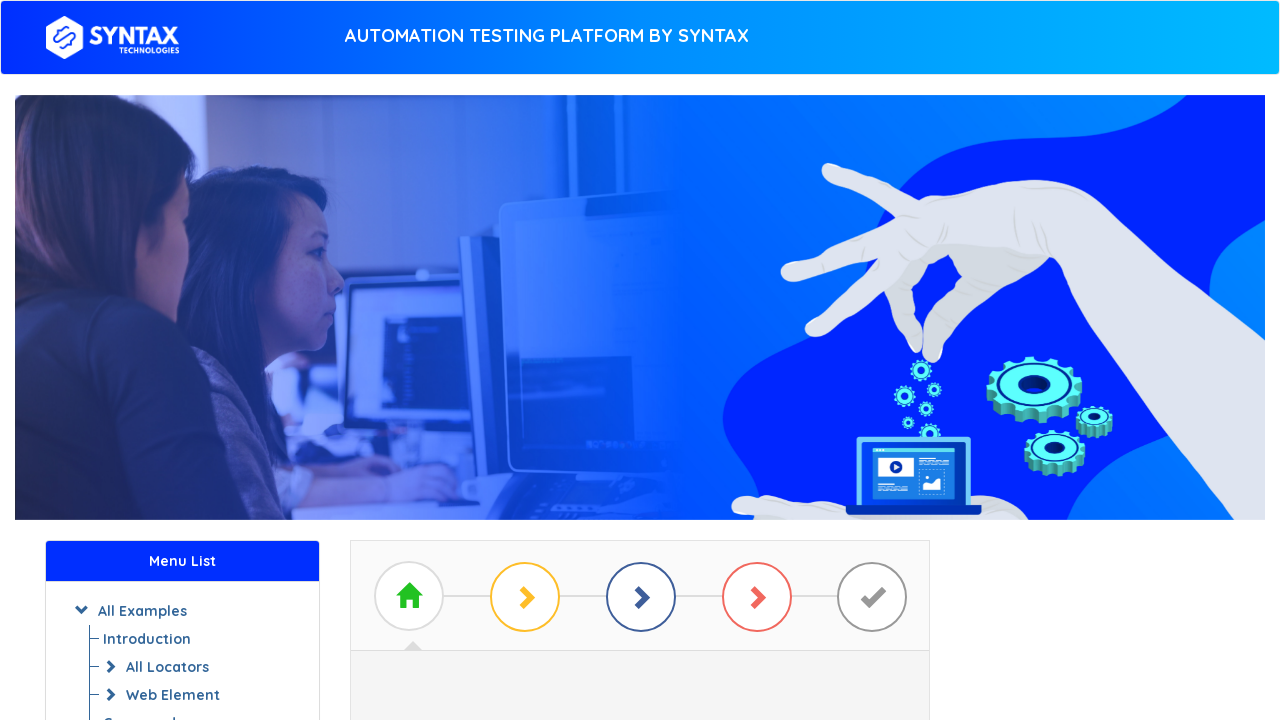

Navigated to Syntax Projects homepage
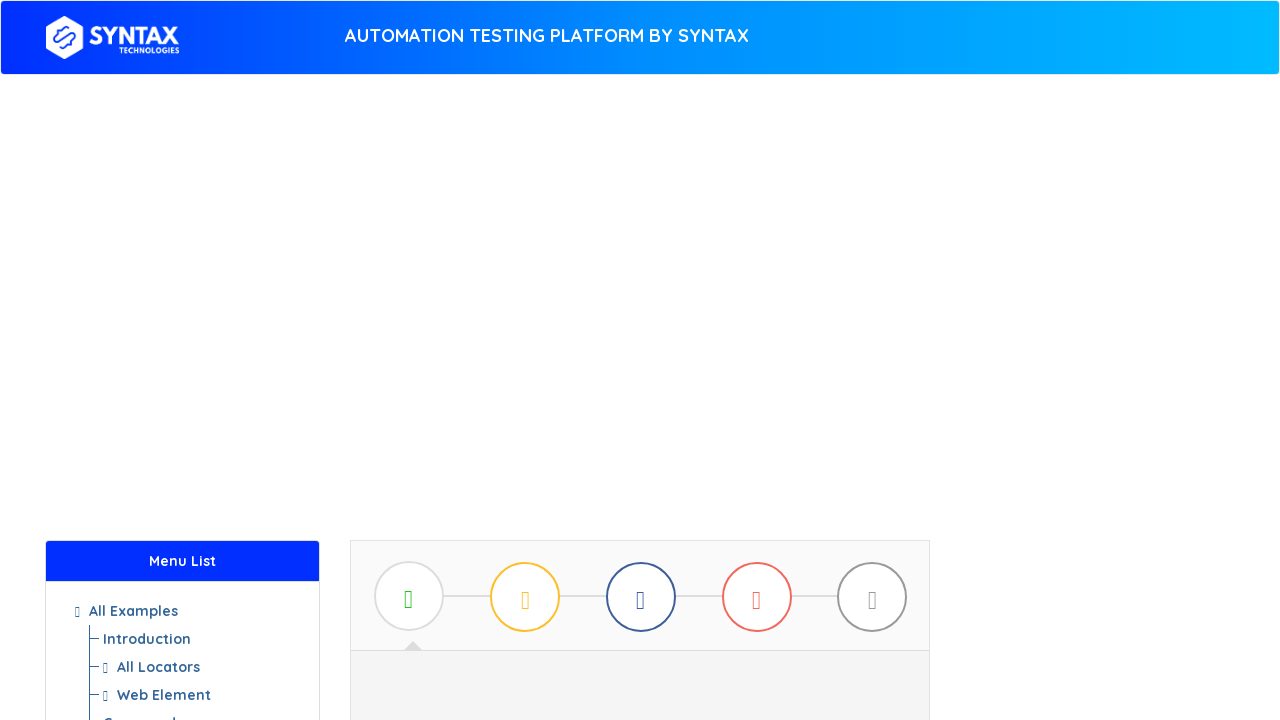

Clicked the 'Start Practicing' button at (640, 372) on #btn_basic_example
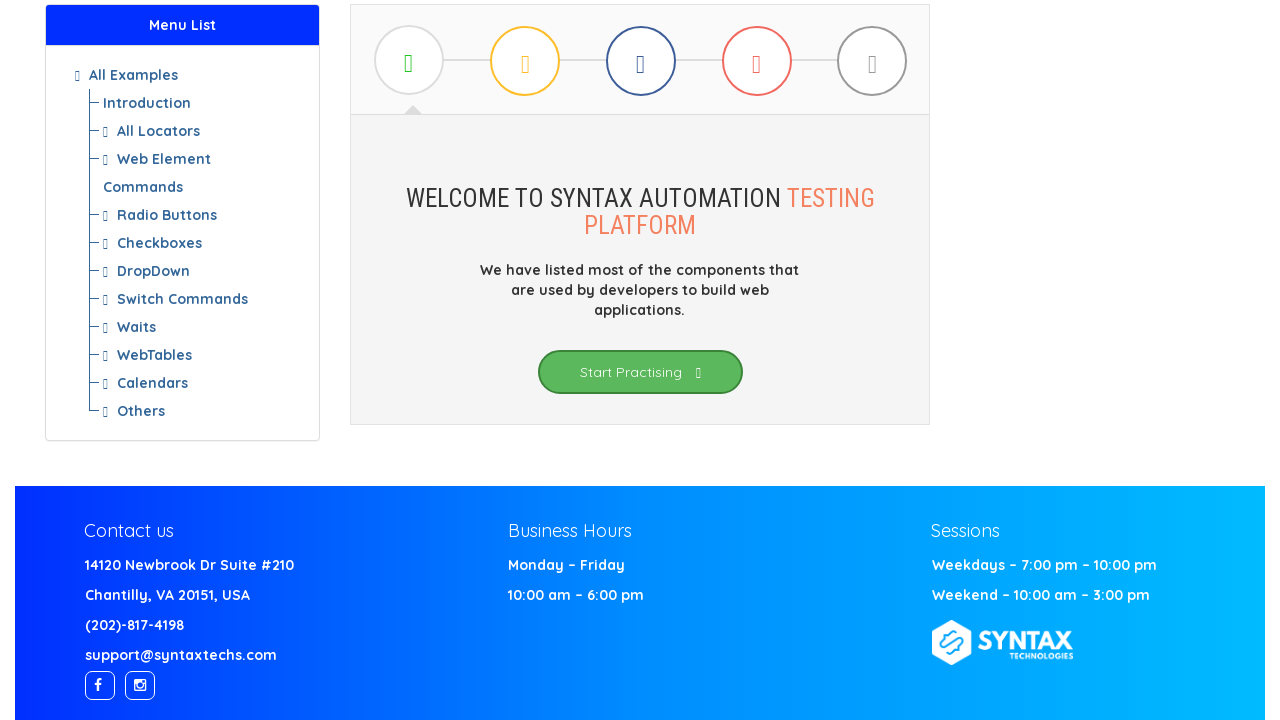

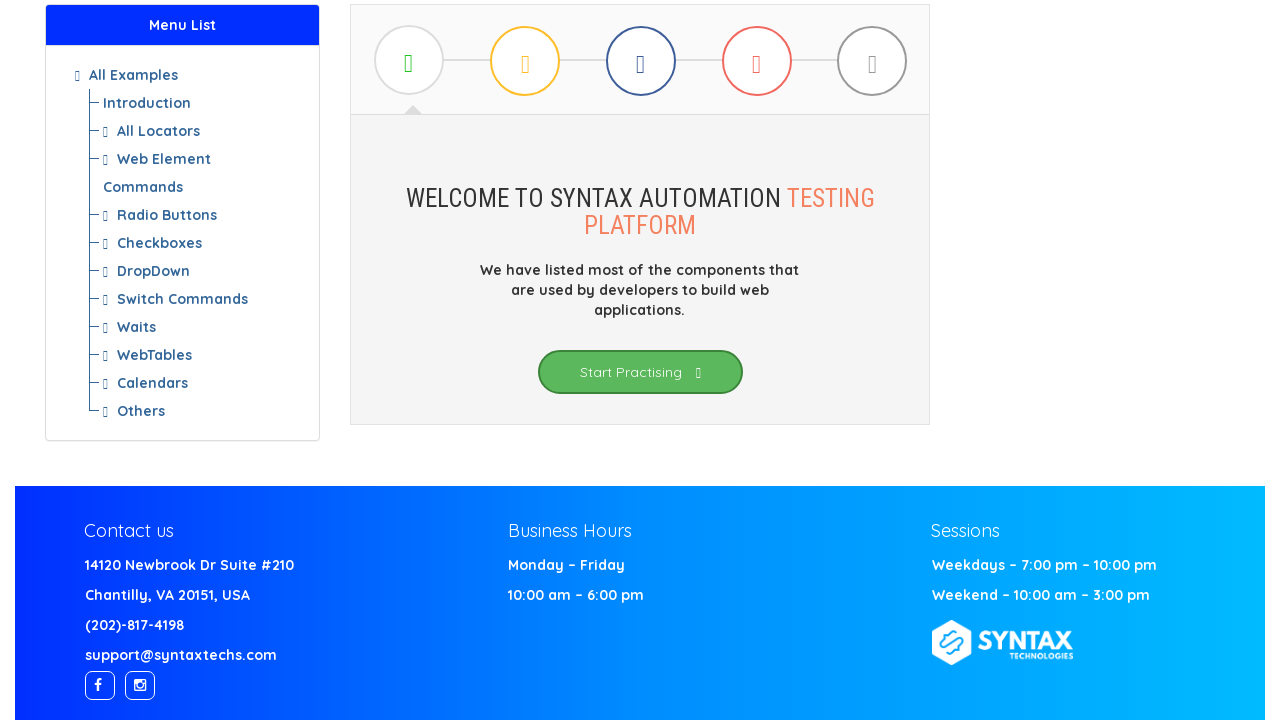